Tests drag and drop functionality on jQuery UI demo page by dragging an element and dropping it onto a target zone

Starting URL: https://jqueryui.com/droppable/

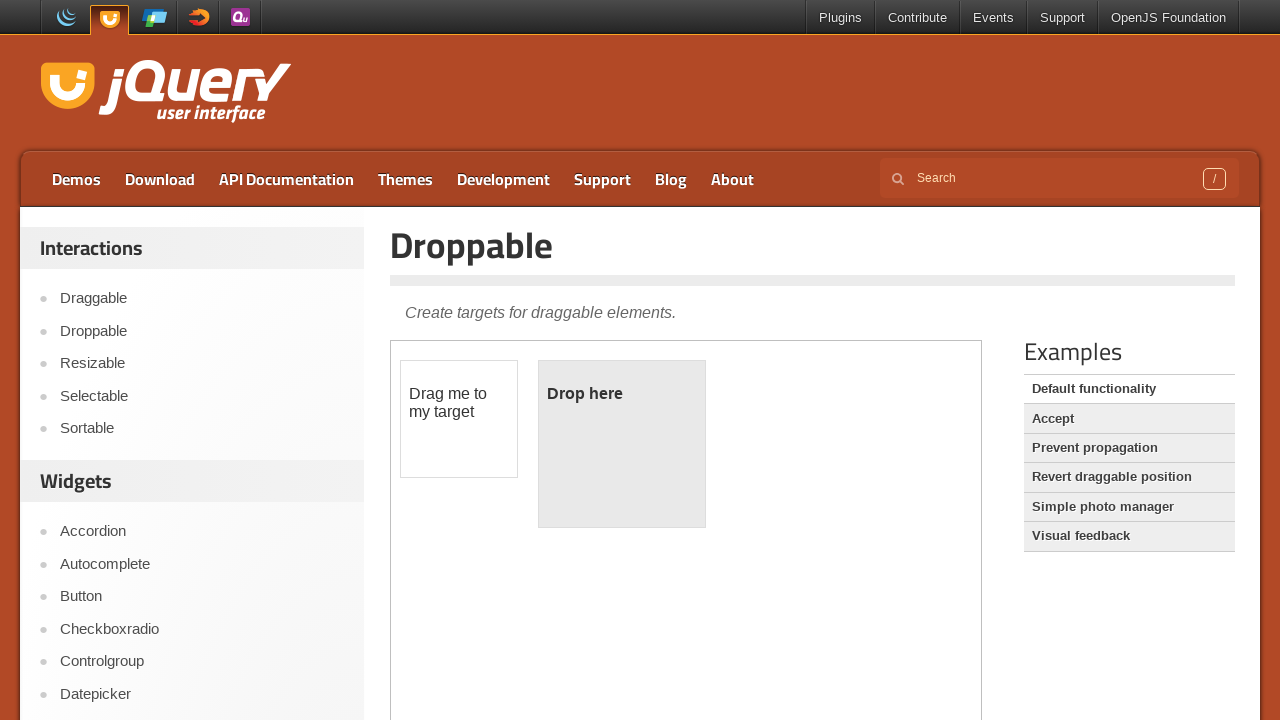

Located the iframe containing the drag and drop demo
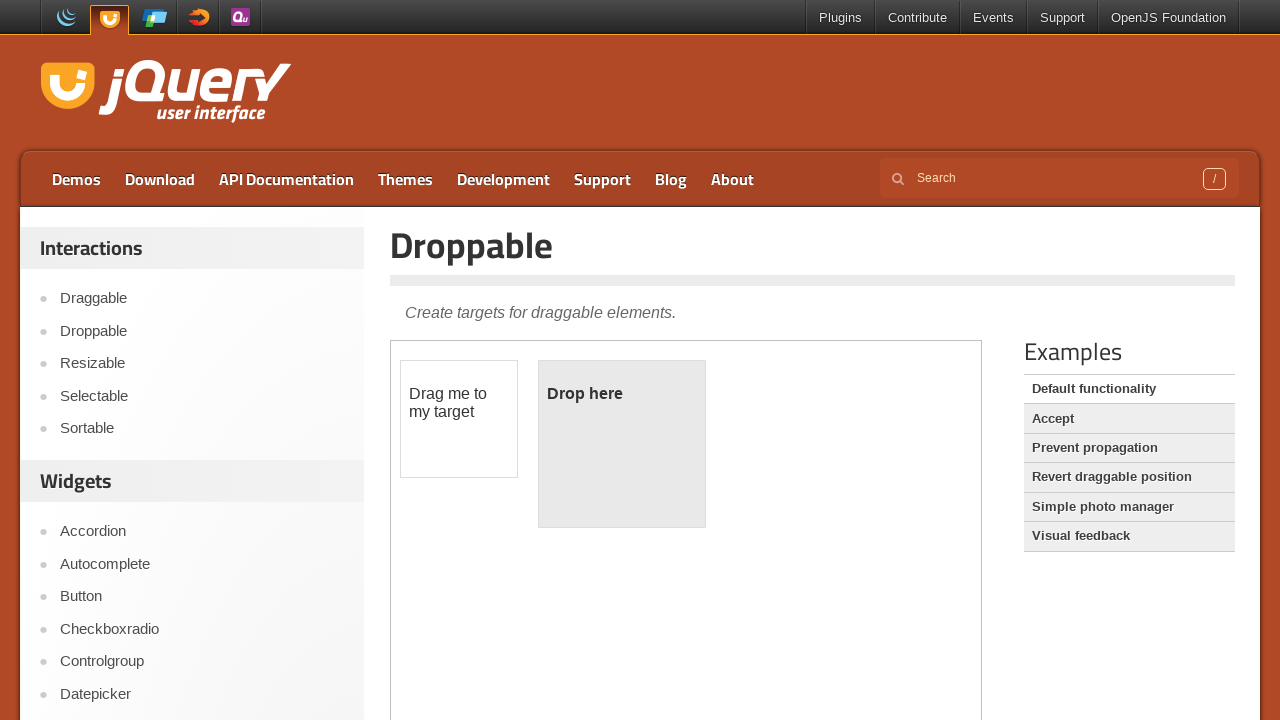

Located the draggable element
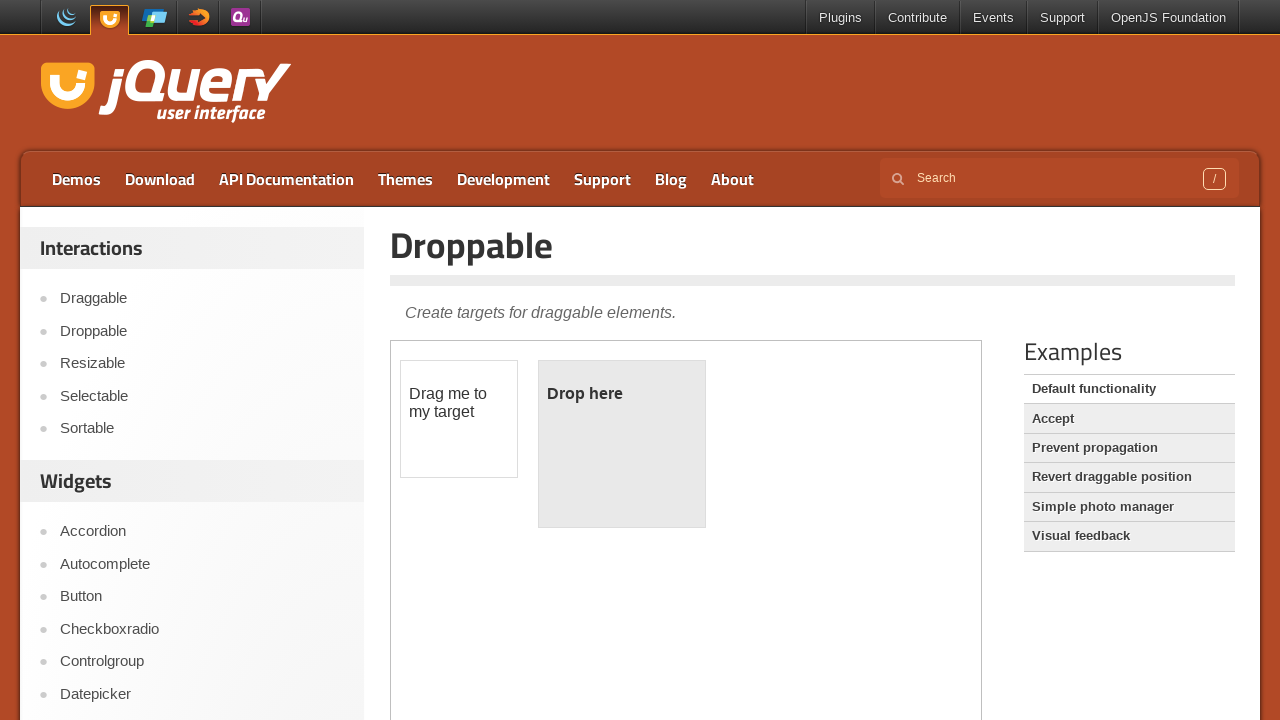

Located the droppable target zone
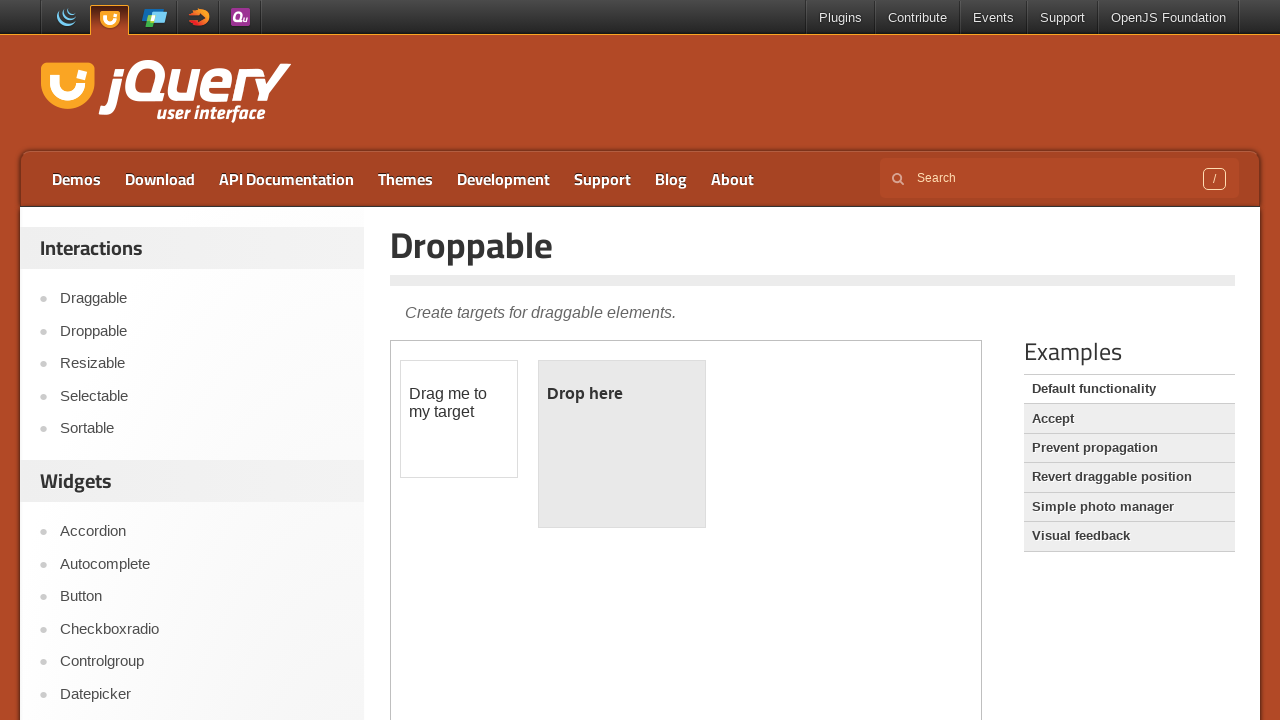

Dragged the element onto the droppable target zone at (622, 444)
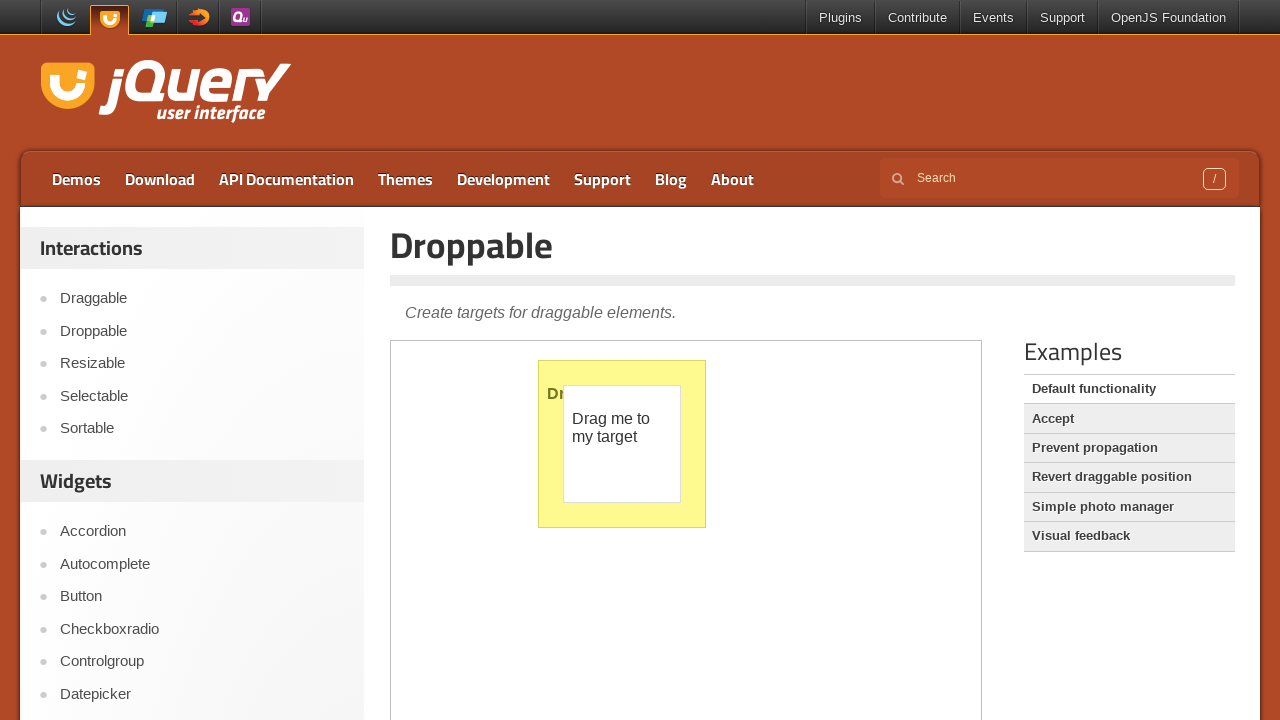

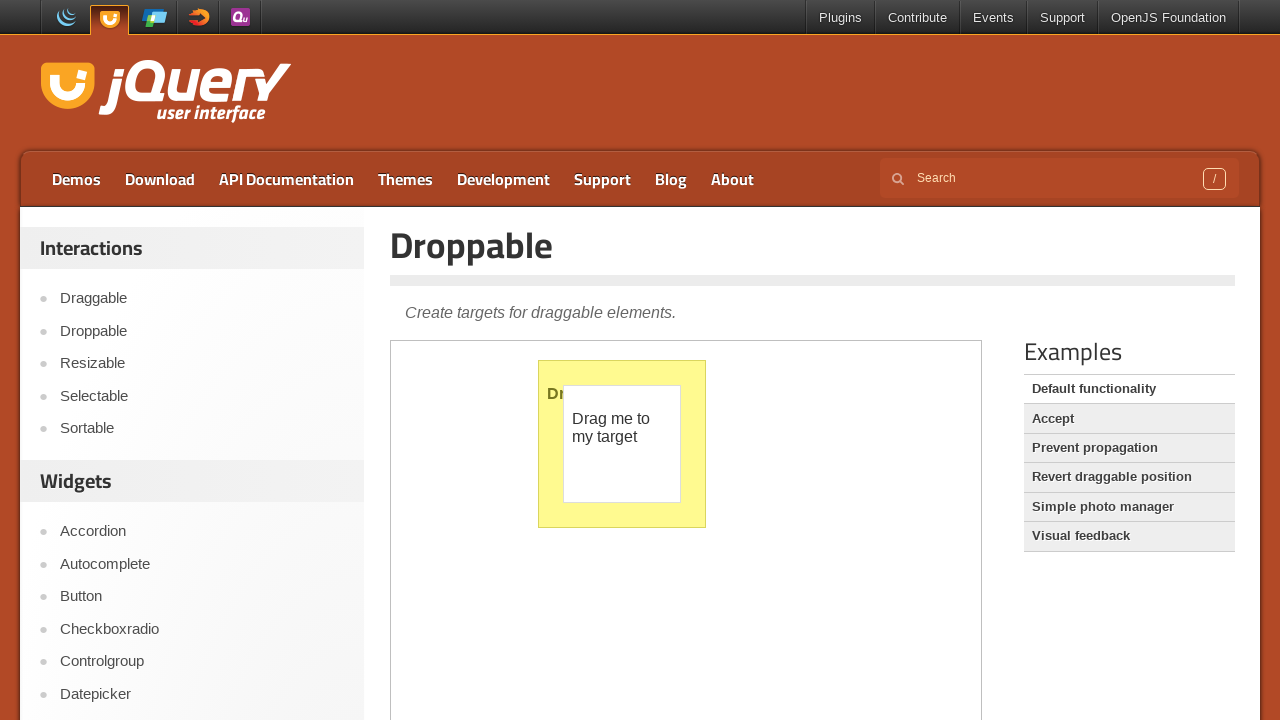